Navigates to DemoQA automation practice form, expands the "Interactions" menu in the left sidebar, and clicks on the "Droppable" submenu item to navigate to the drag and drop demo page.

Starting URL: http://demoqa.com/automation-practice-form

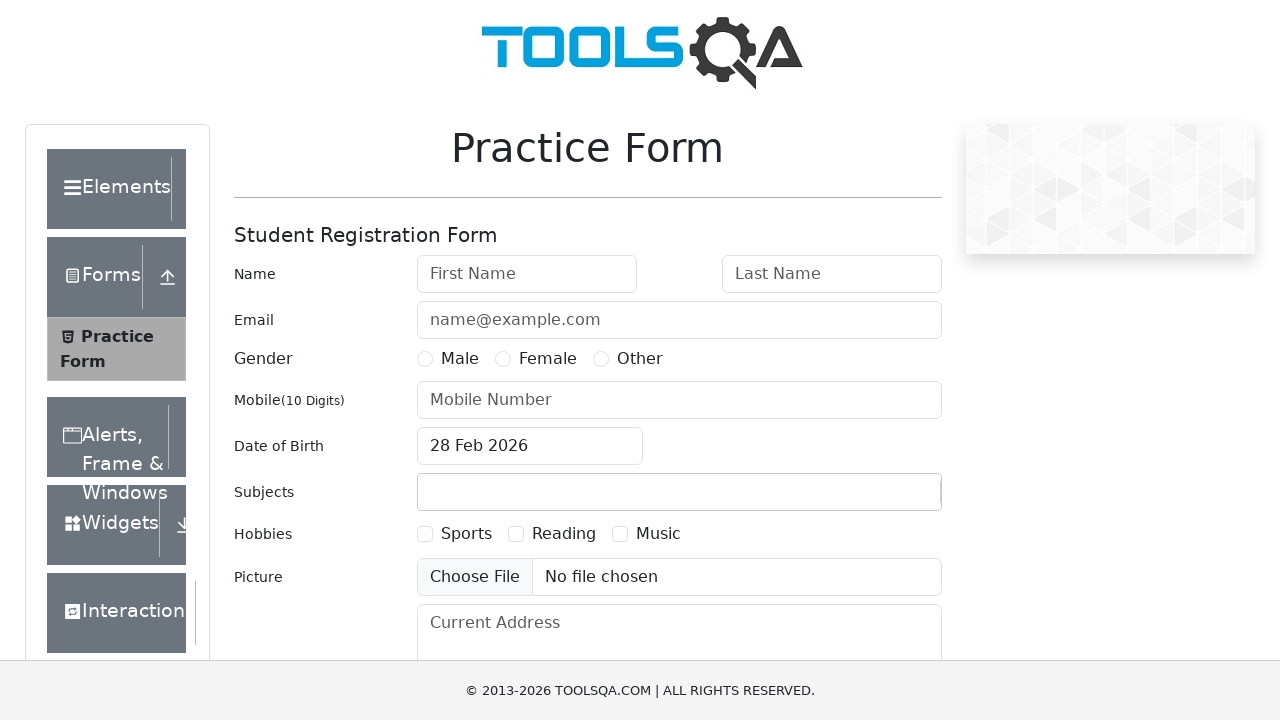

Scrolled 'Interactions' menu item into view
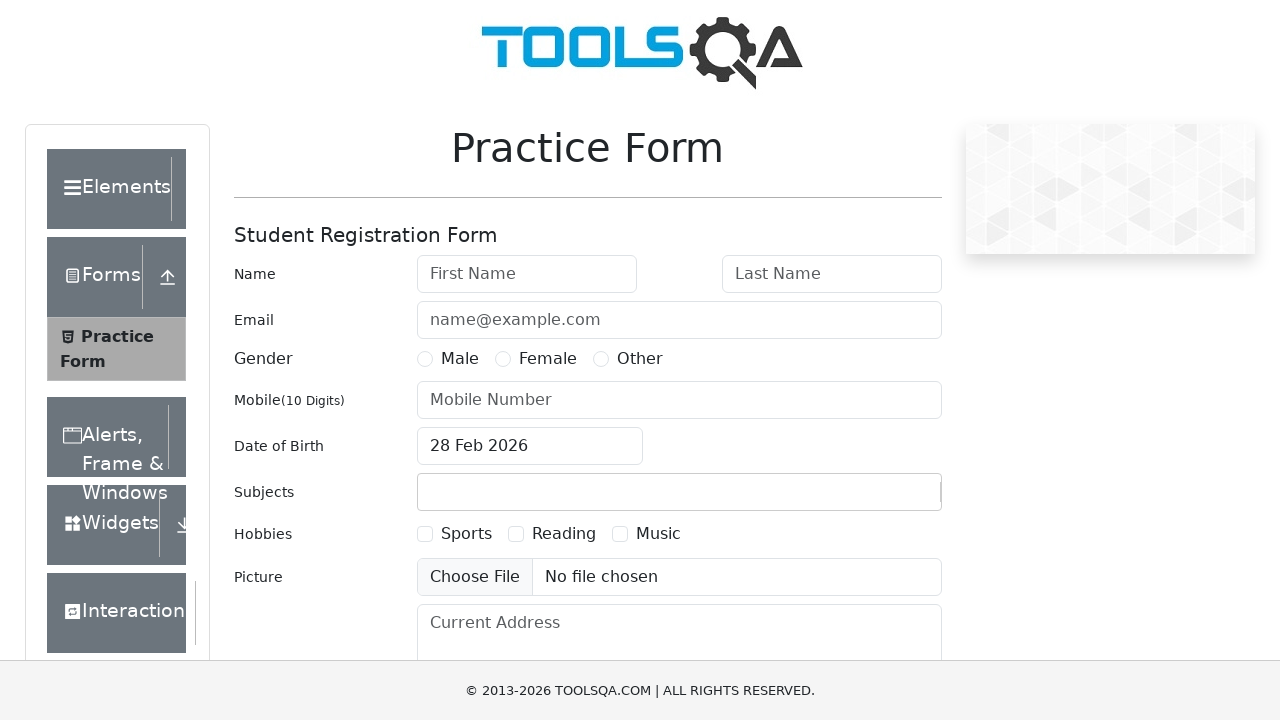

Clicked 'Interactions' menu to expand it at (121, 613) on xpath=//div[@class='header-text'][contains(.,'Interactions')]
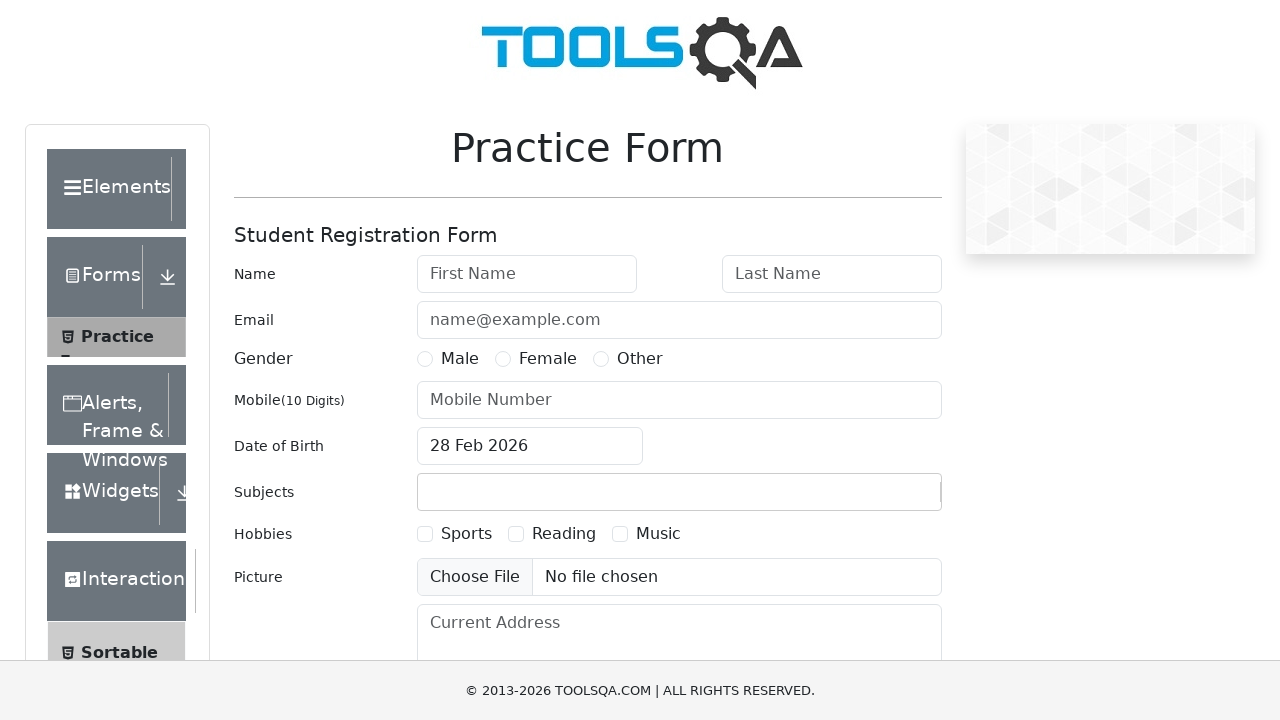

Waited for Interactions menu to expand
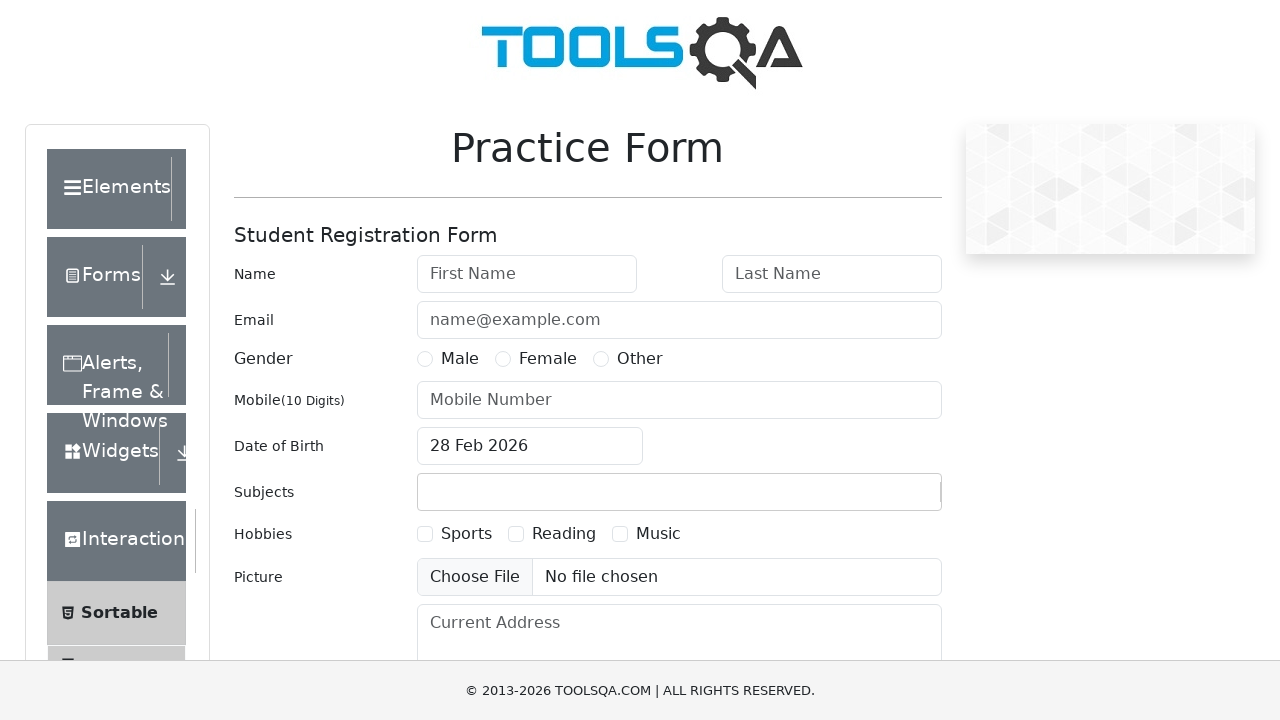

Scrolled 'Droppable' submenu item into view
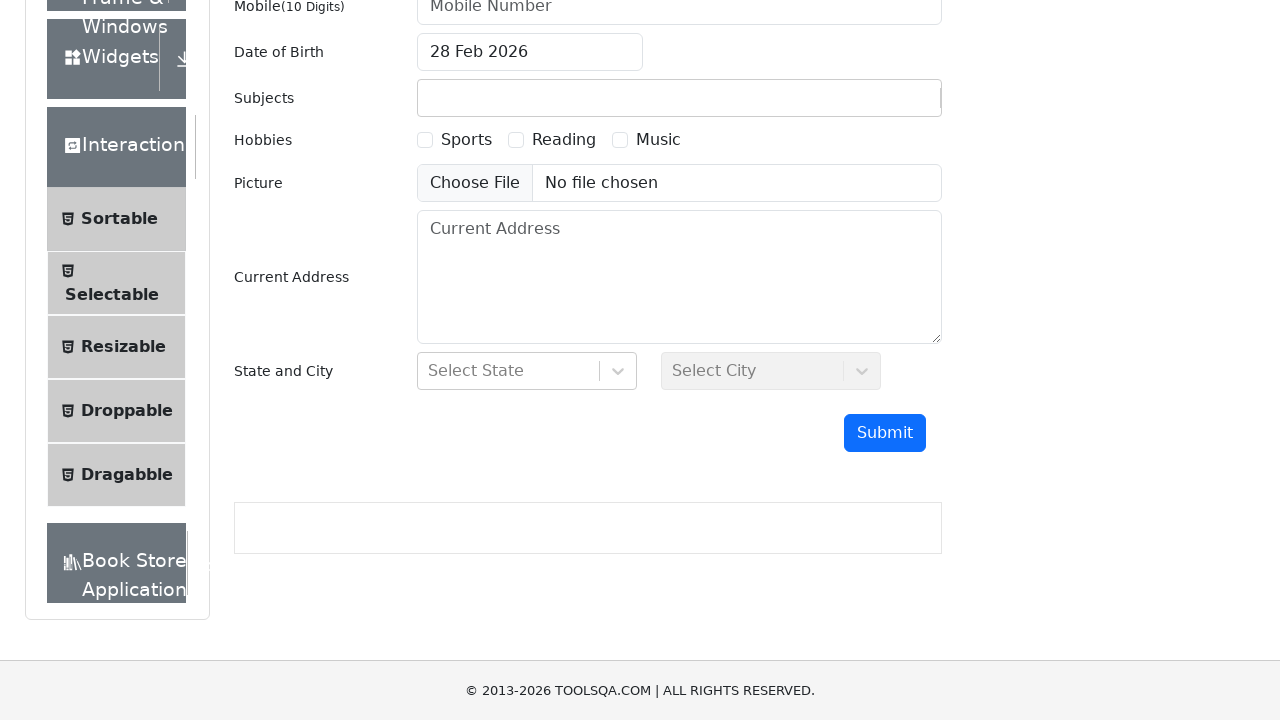

Clicked 'Droppable' submenu item to navigate to drag and drop demo page at (116, 411) on xpath=//div[contains(@class,'show')]//li[contains(.,'Droppable')]
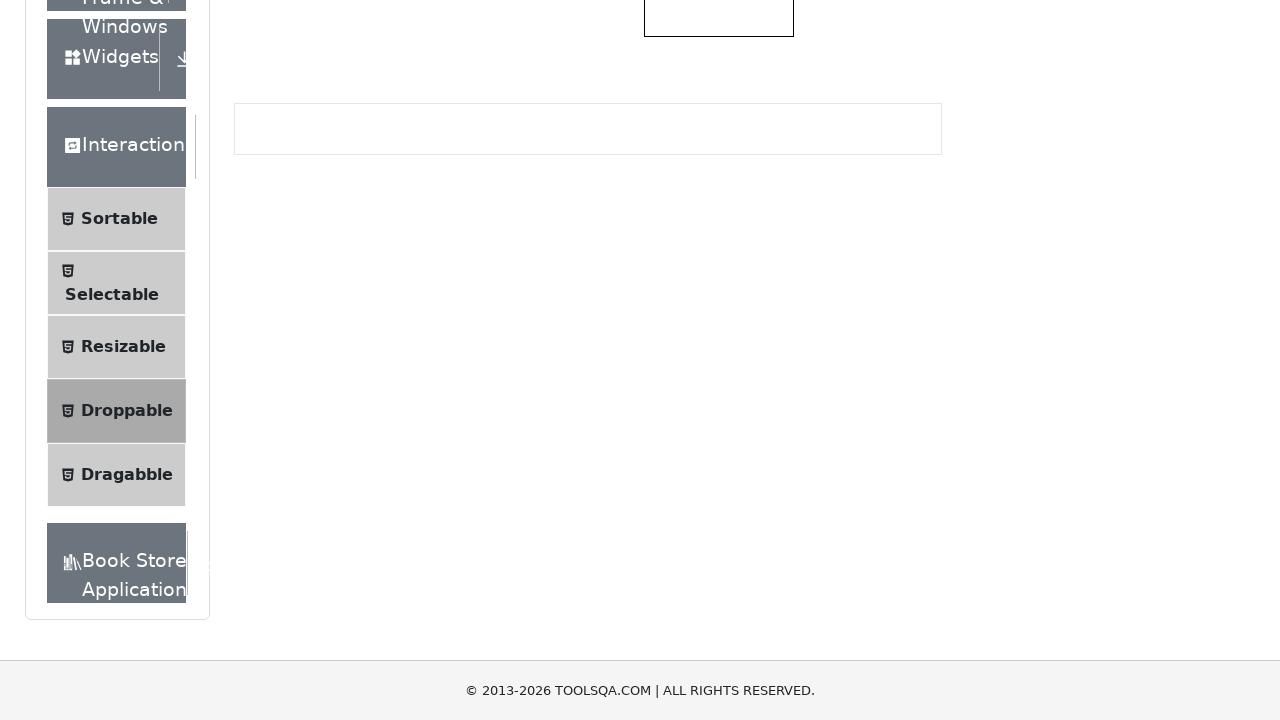

Droppable demo page loaded successfully
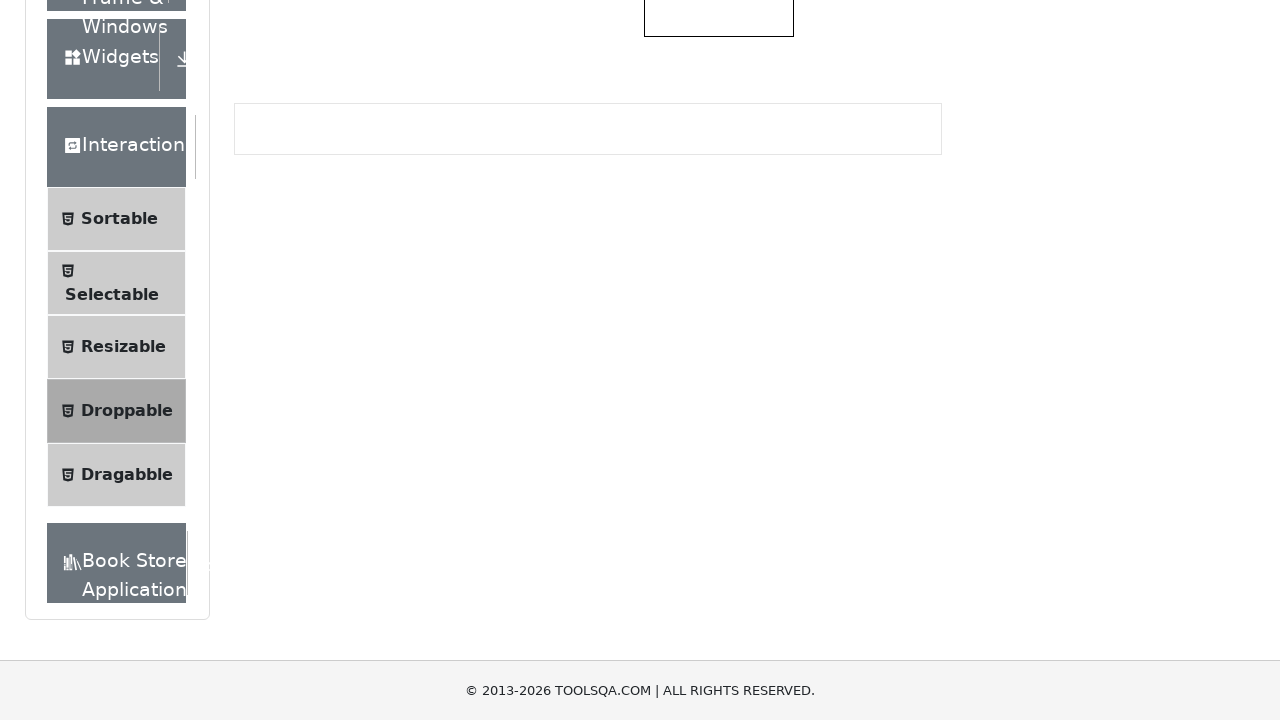

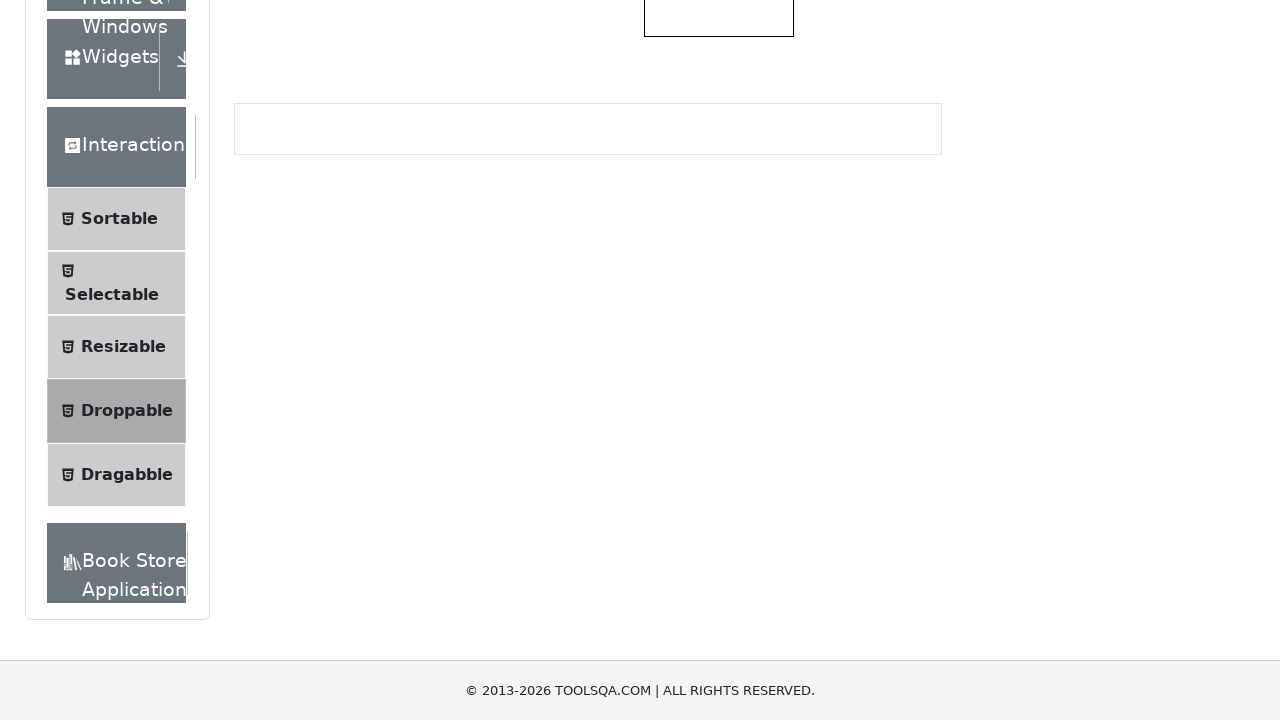